Tests drag and drop functionality by dragging element A to element B's position and verifying the swap

Starting URL: https://the-internet.herokuapp.com/drag_and_drop

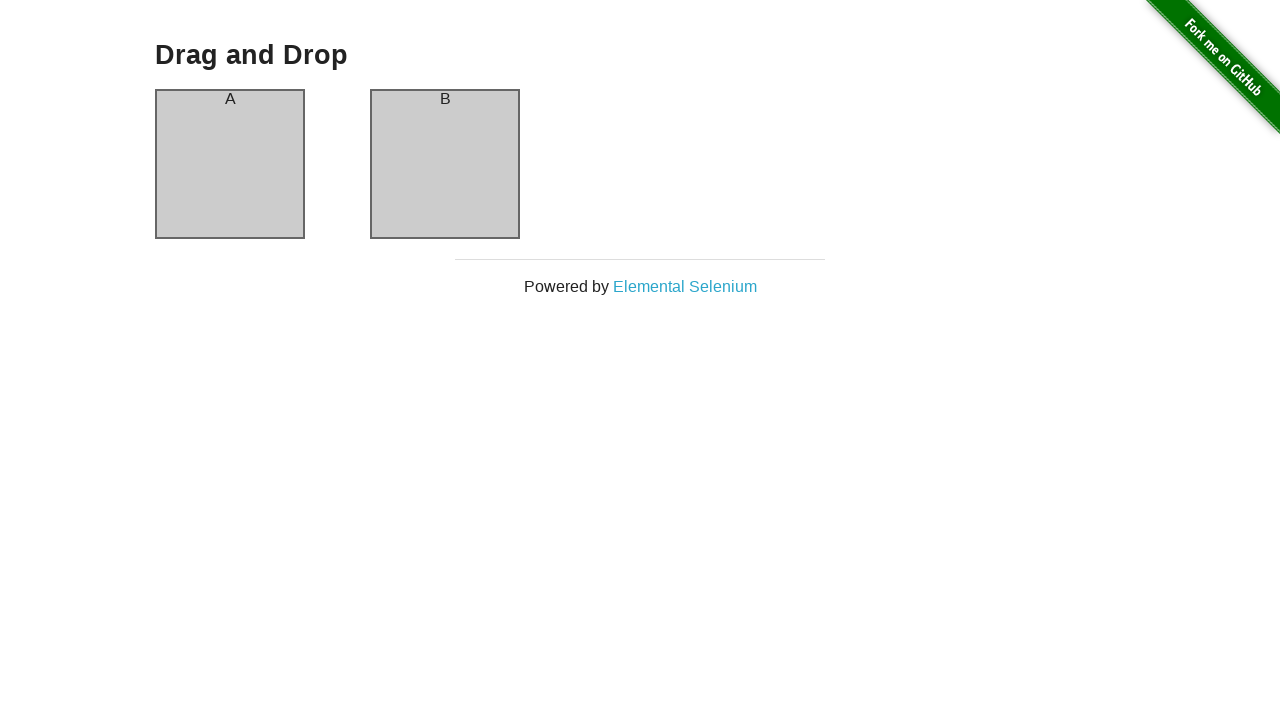

Waited for column A element to be visible
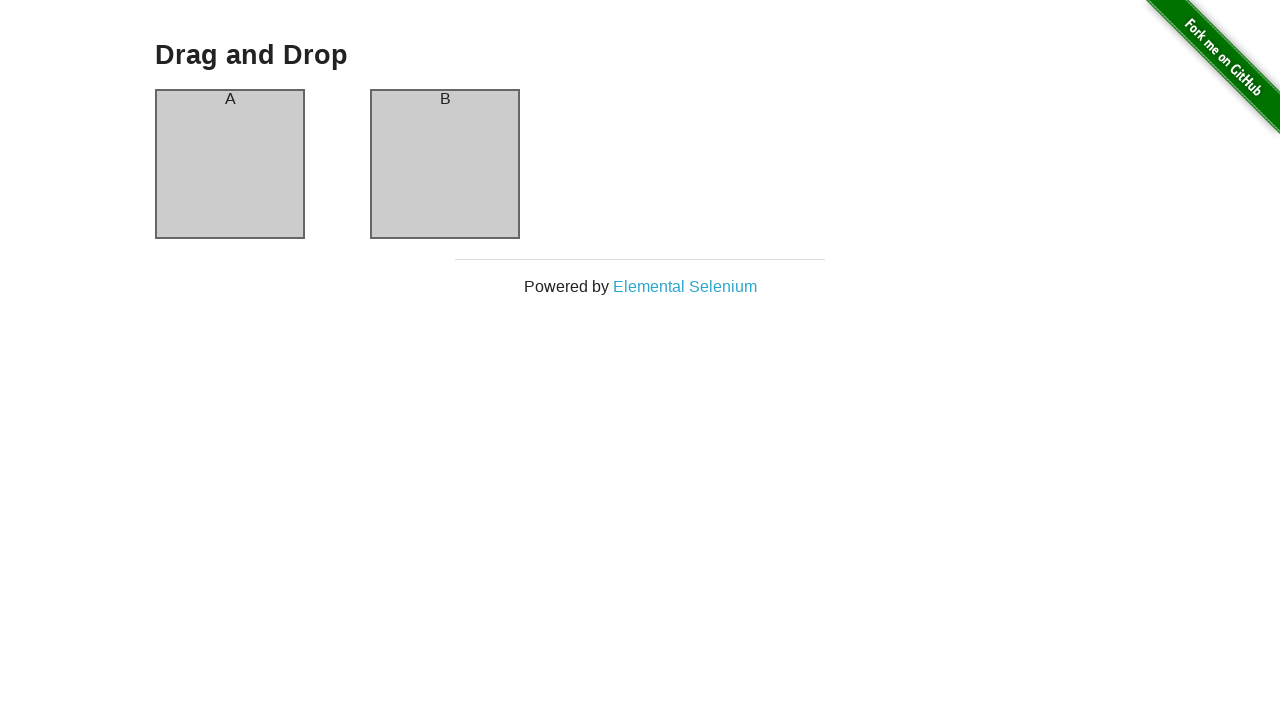

Waited for column B element to be visible
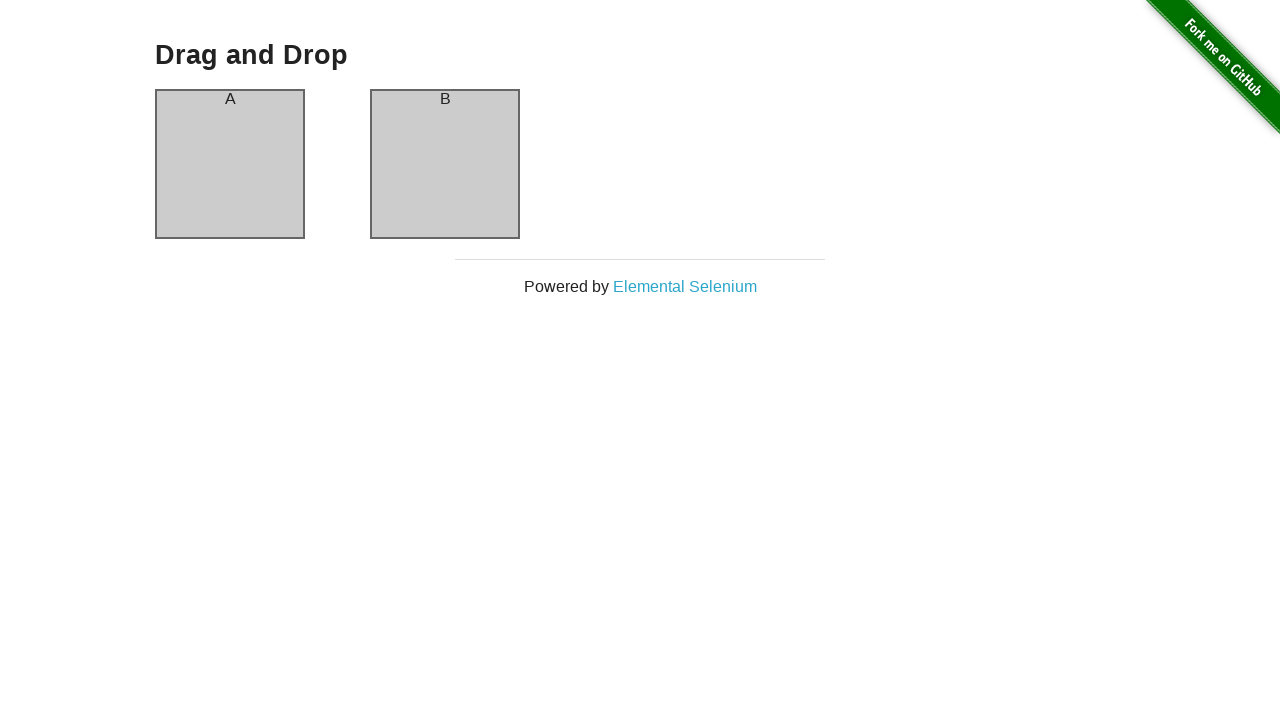

Performed drag and drop action from column A to column B at (445, 164)
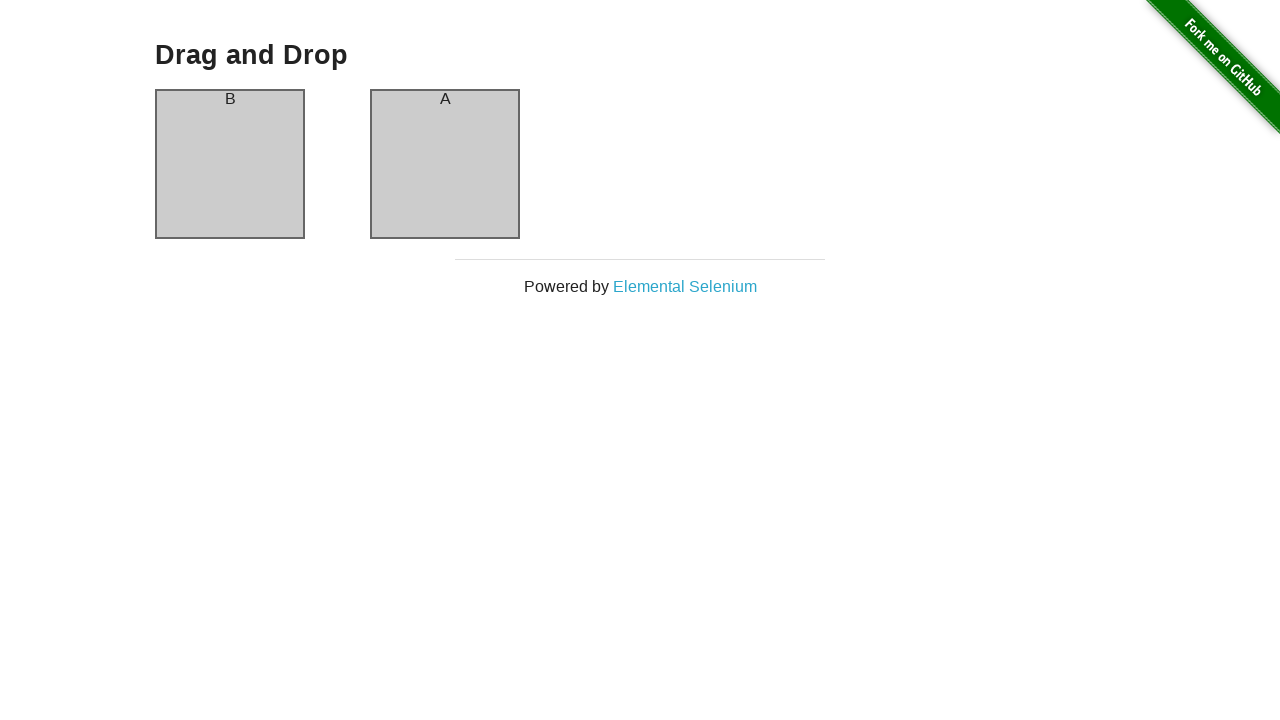

Retrieved header text from column A
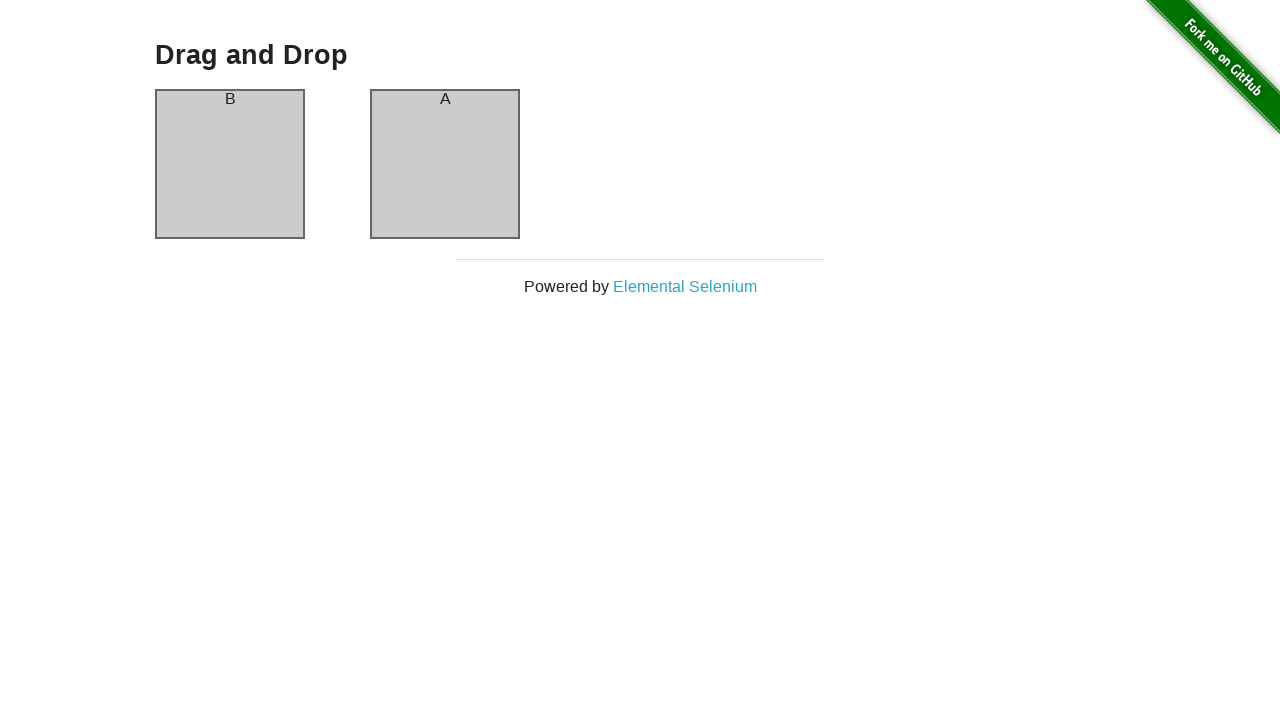

Verified that column A header now displays 'B' - swap successful
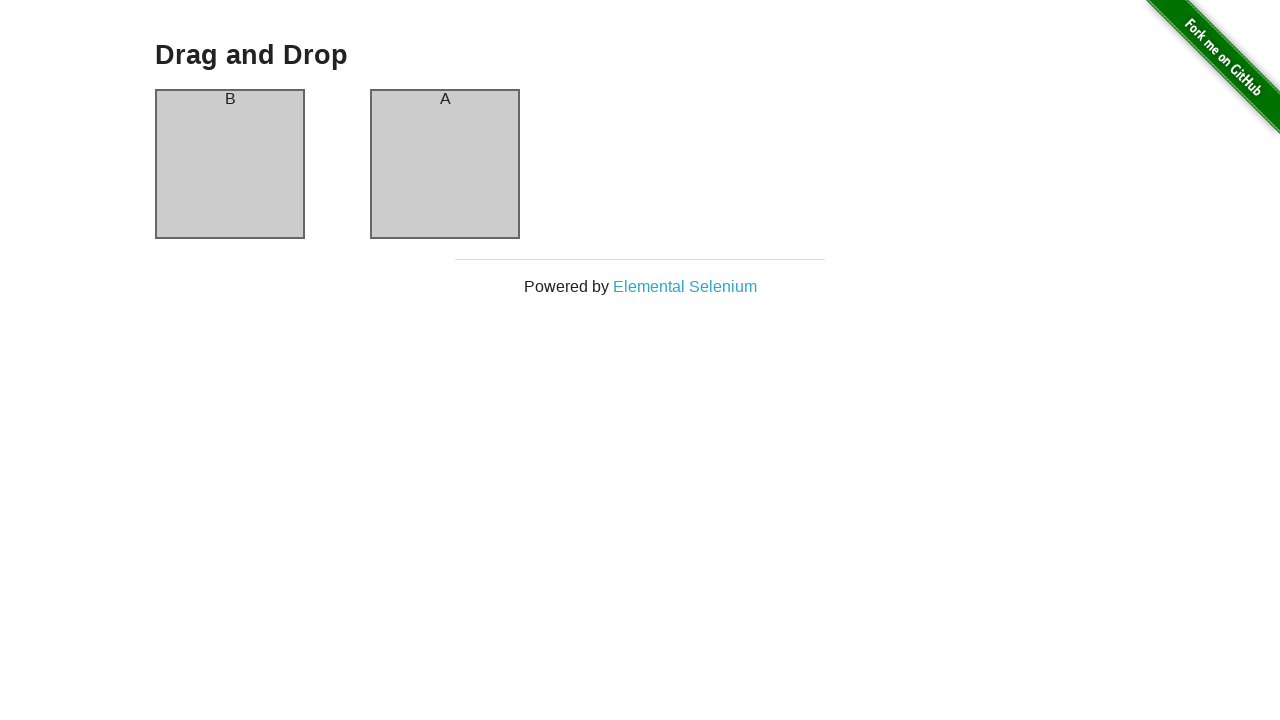

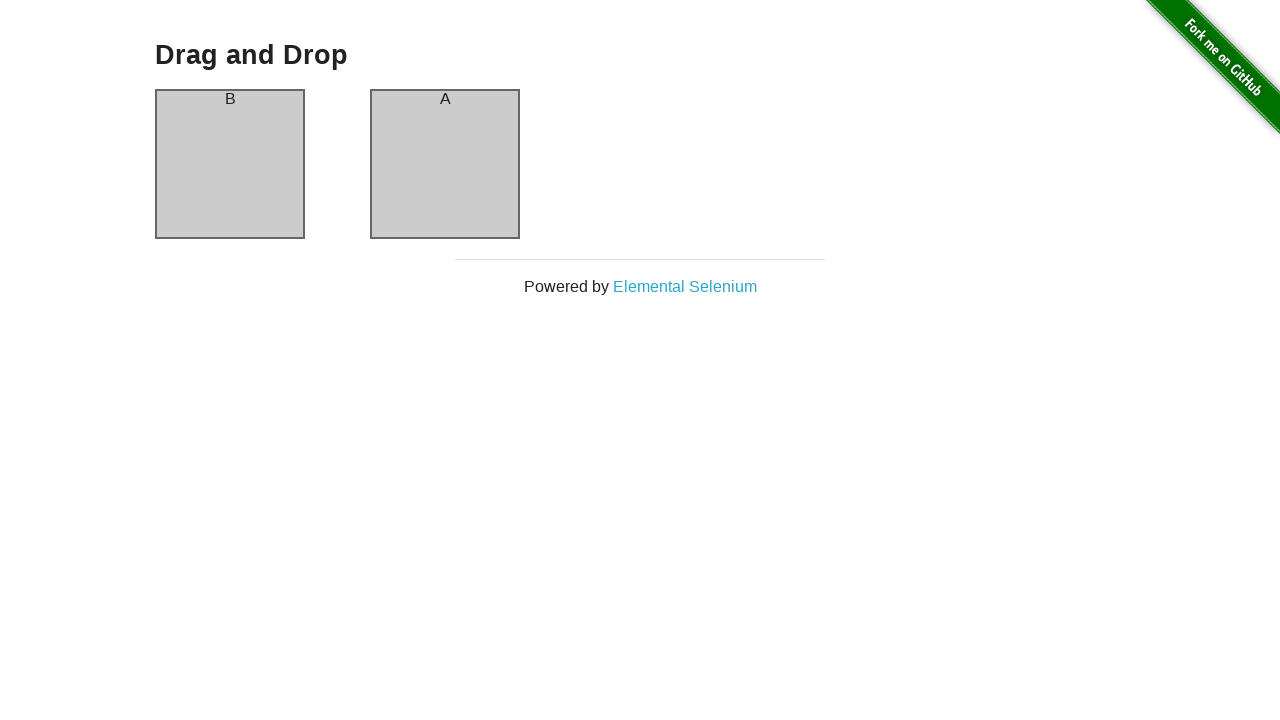